Tests e-commerce product search and add to cart functionality by searching for products containing "ca" and adding one to cart

Starting URL: https://rahulshettyacademy.com/seleniumPractise/#/

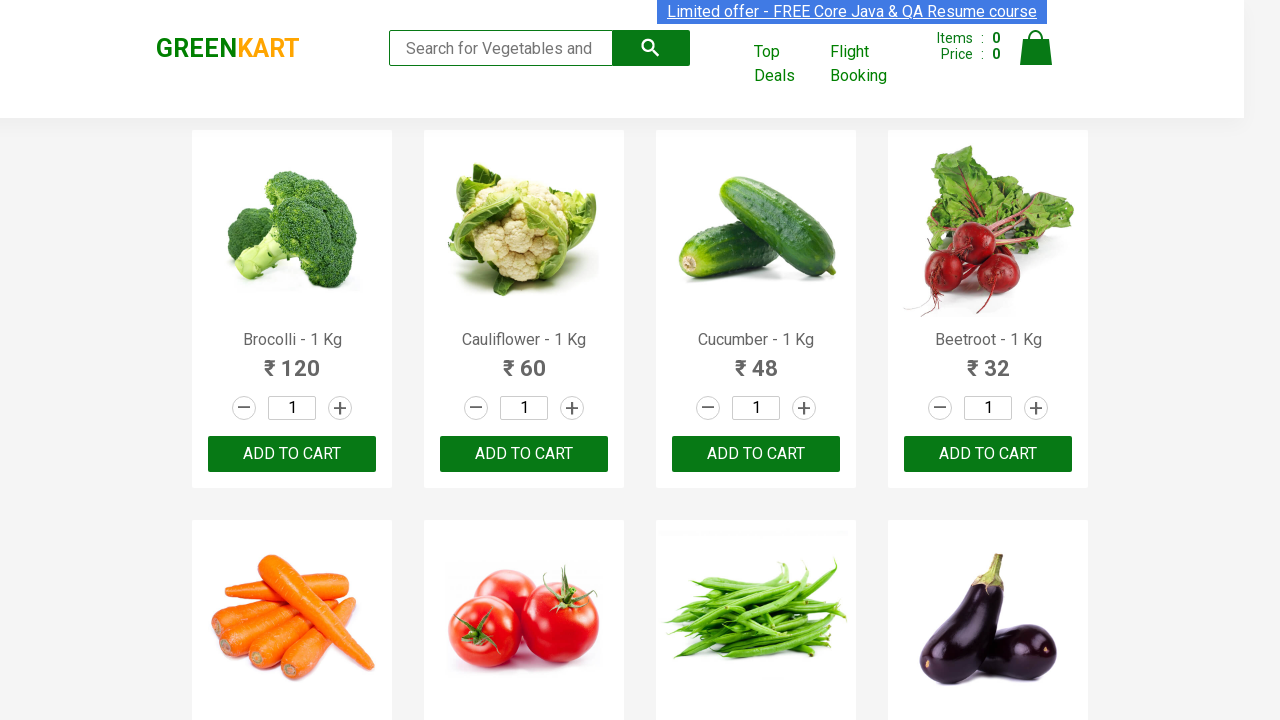

Entered 'ca' in product search field on .search-keyword
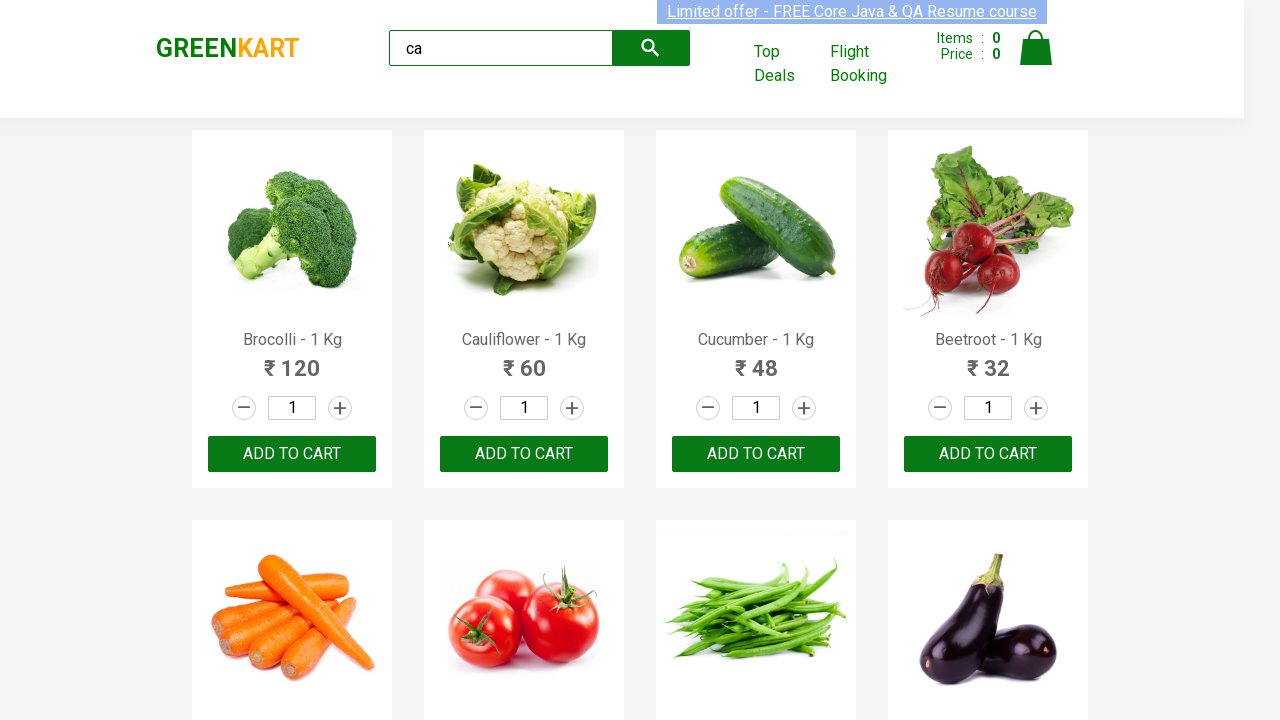

Waited 2 seconds for search results to filter
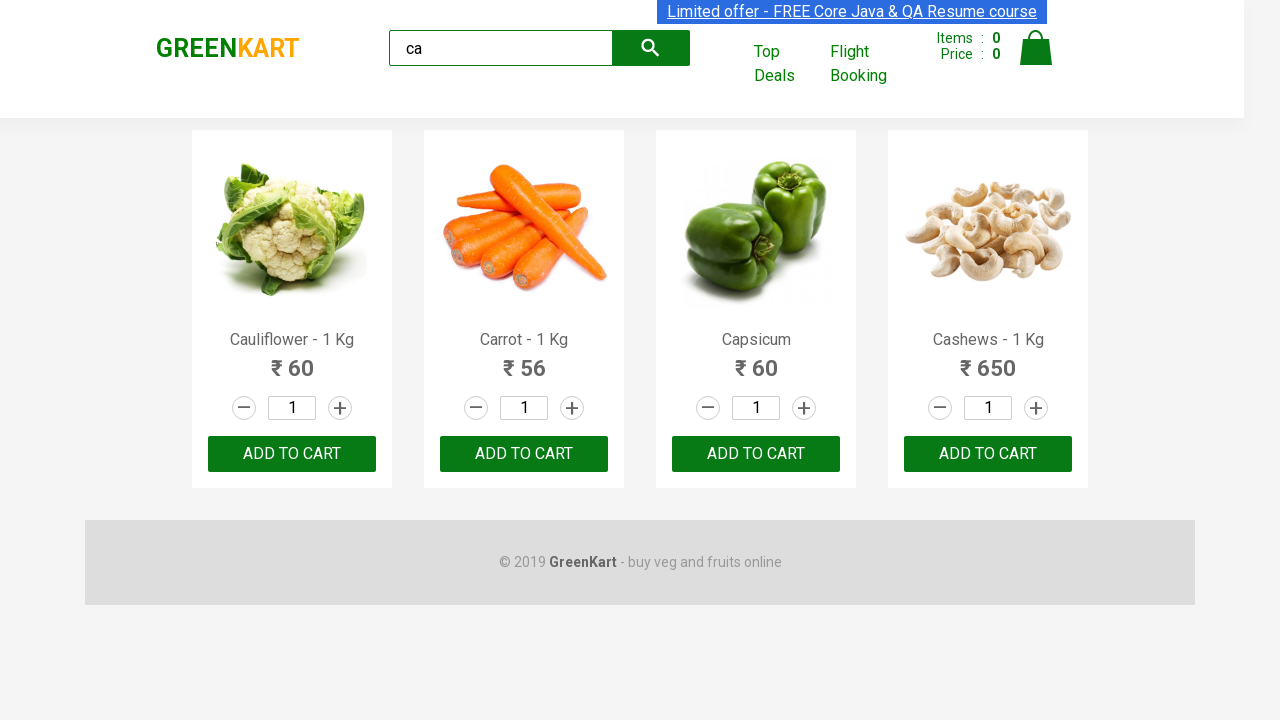

Confirmed filtered products are visible on page
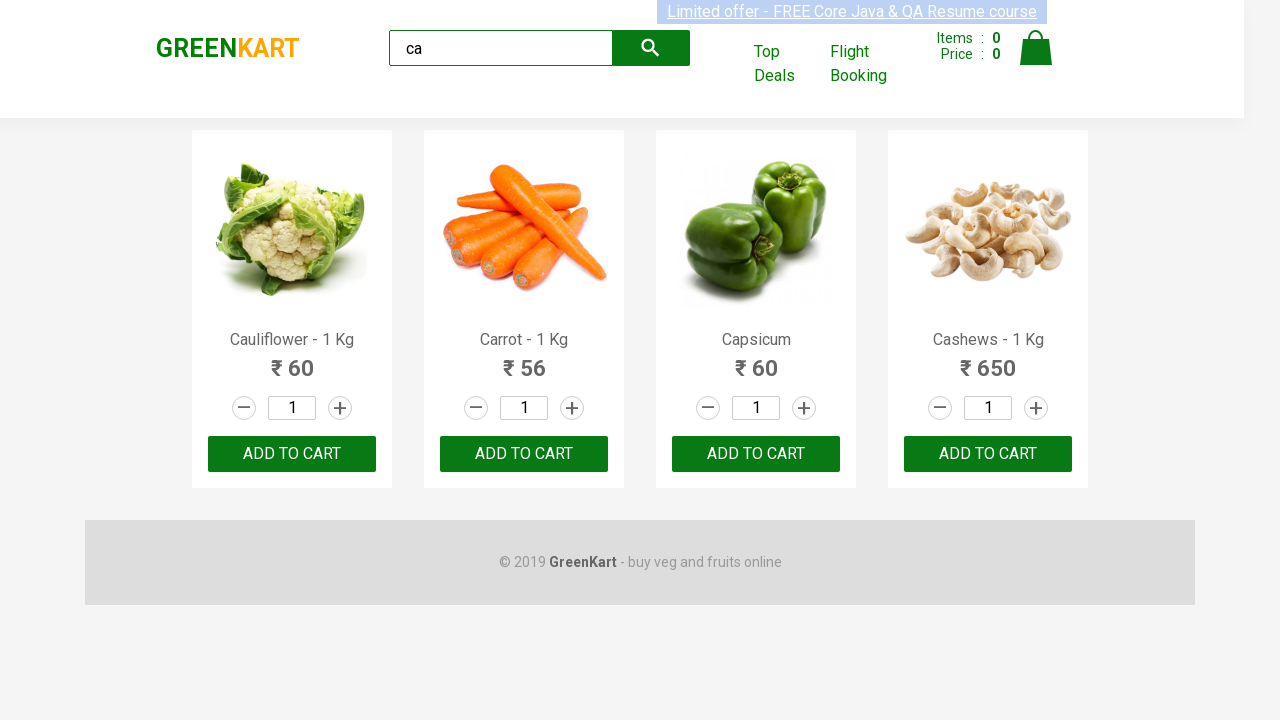

Clicked 'ADD TO CART' button for third product in filtered results at (756, 454) on .products .product >> nth=2 >> internal:text="ADD TO CART"i
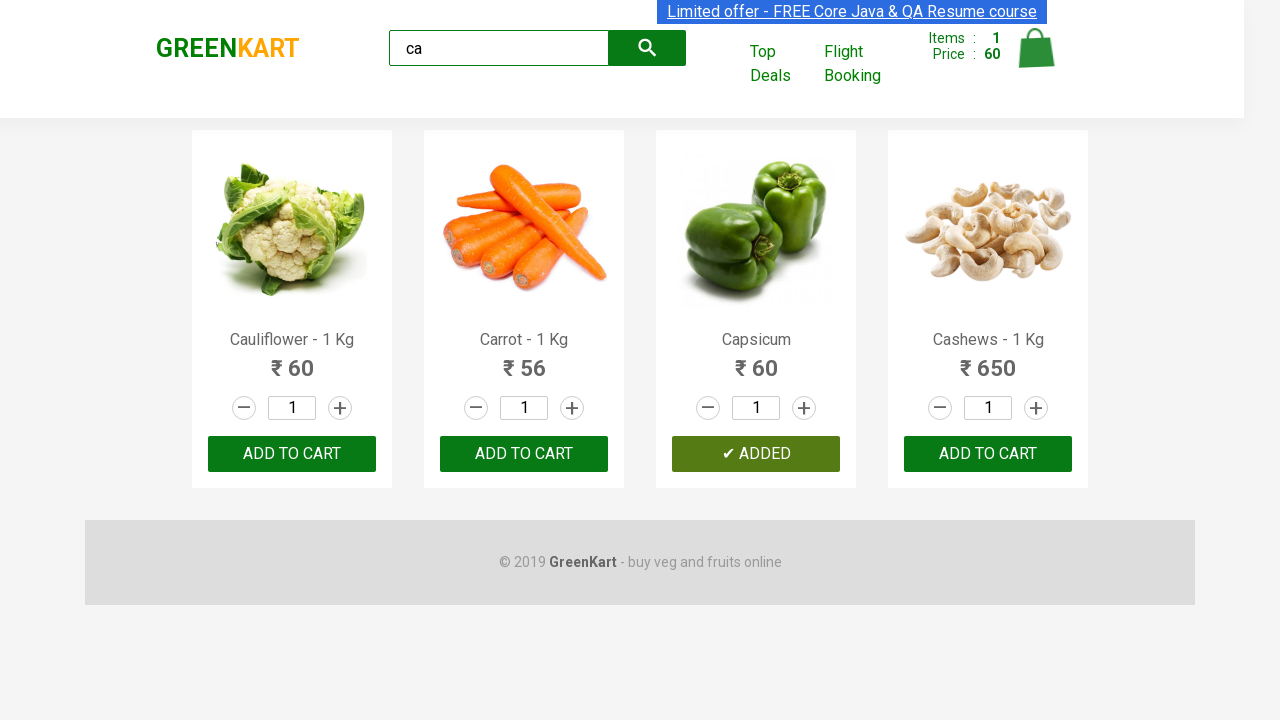

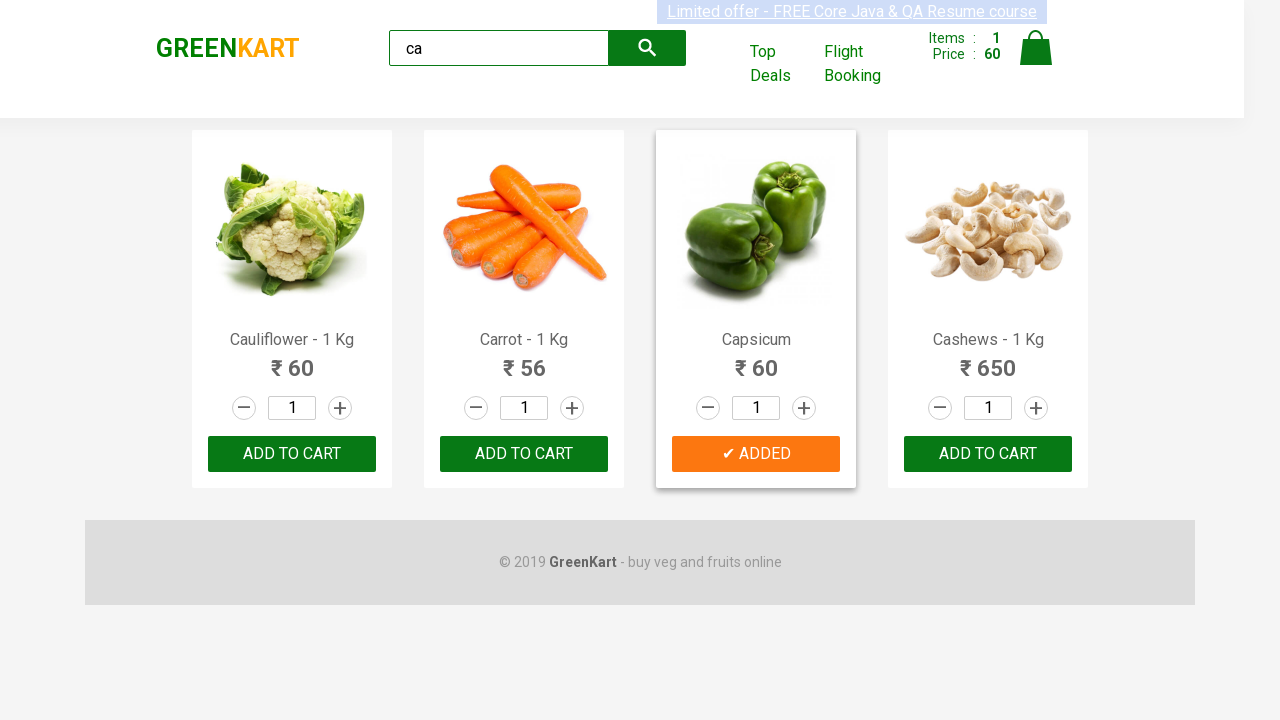